Tests a data types form by filling all fields except Zip code, submitting the form, and verifying that the empty Zip code field is highlighted in red (error) while all other filled fields are highlighted in green (success).

Starting URL: https://bonigarcia.dev/selenium-webdriver-java/data-types.html

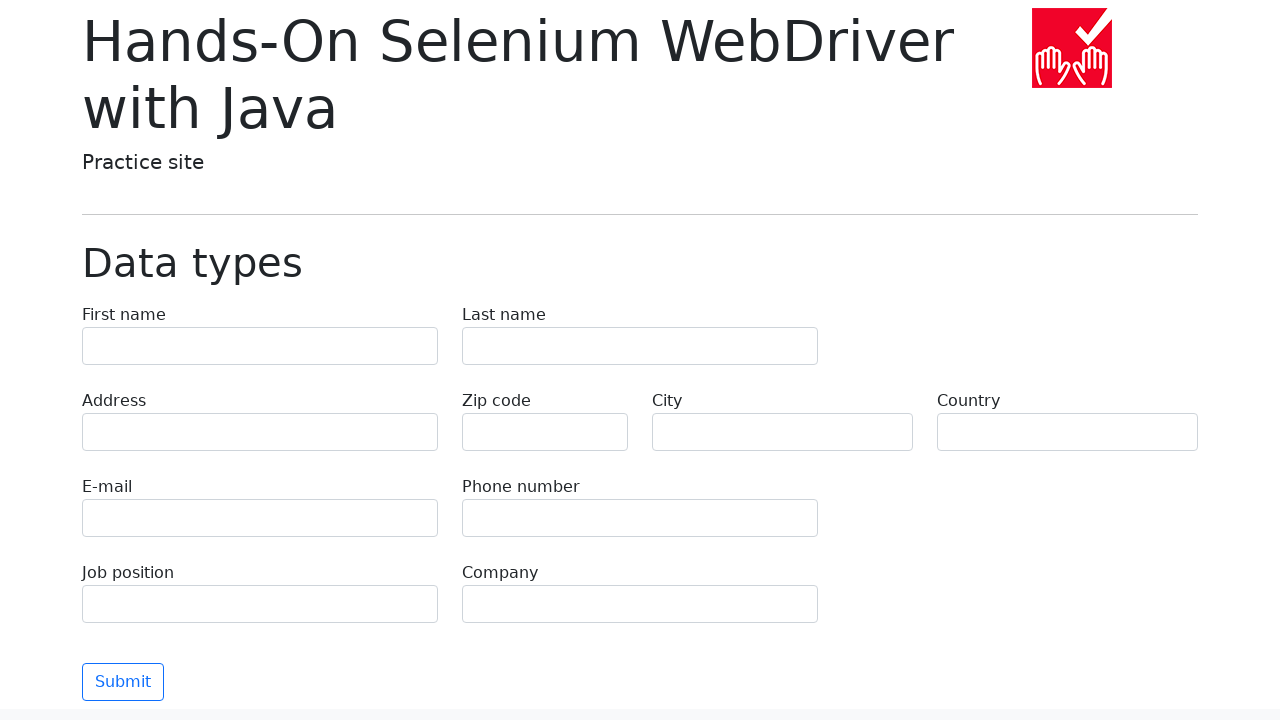

Filled first name field with 'Иван' on [name='first-name']
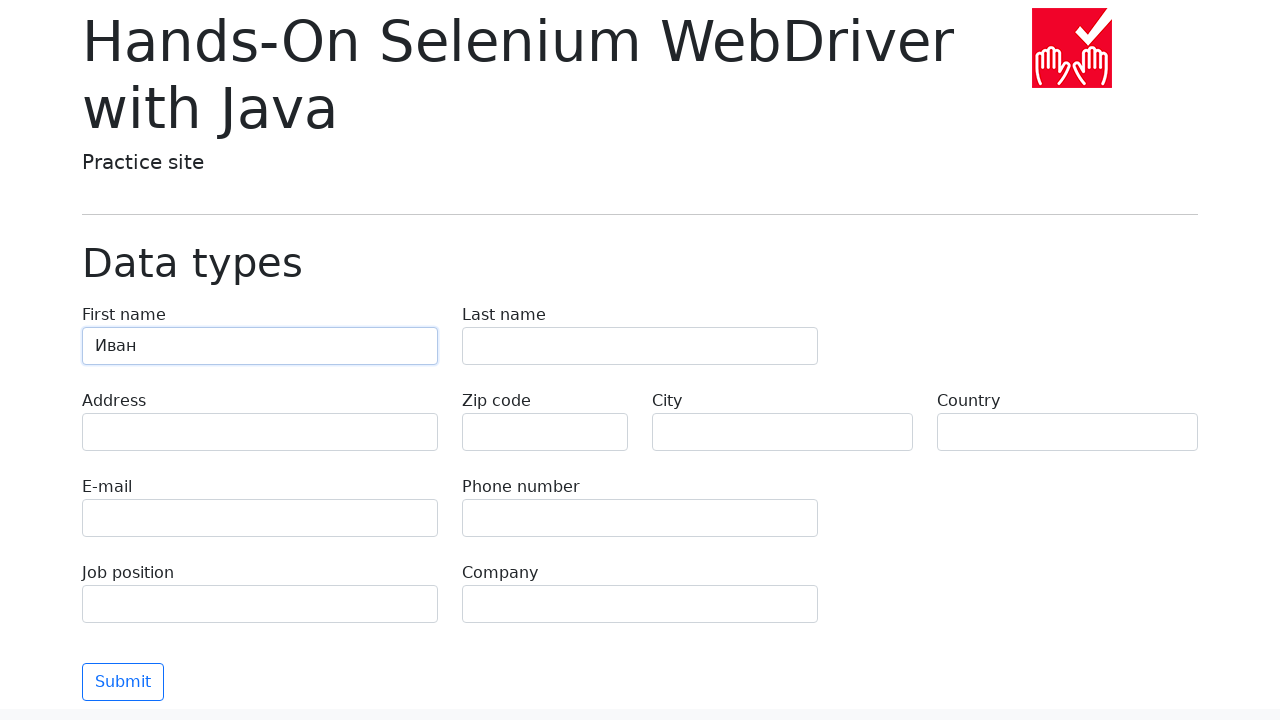

Filled last name field with 'Петров' on [name='last-name']
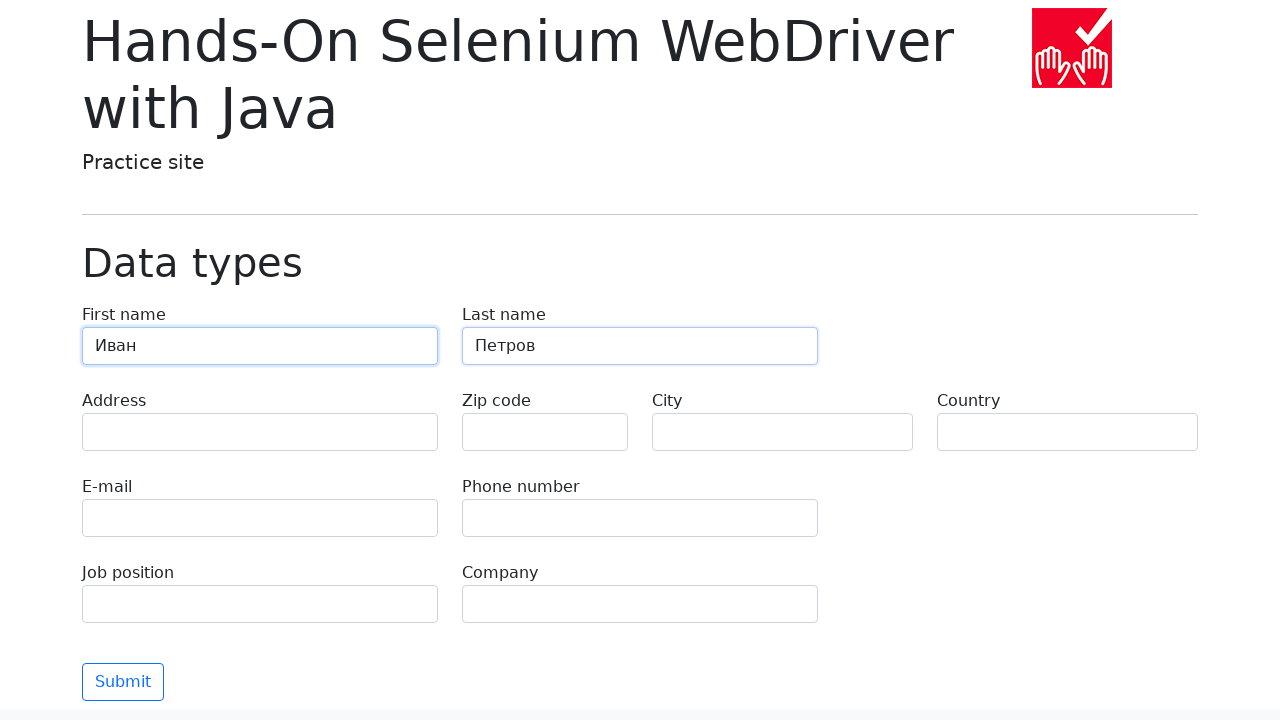

Filled address field with 'Ленина, 55-3' on [name='address']
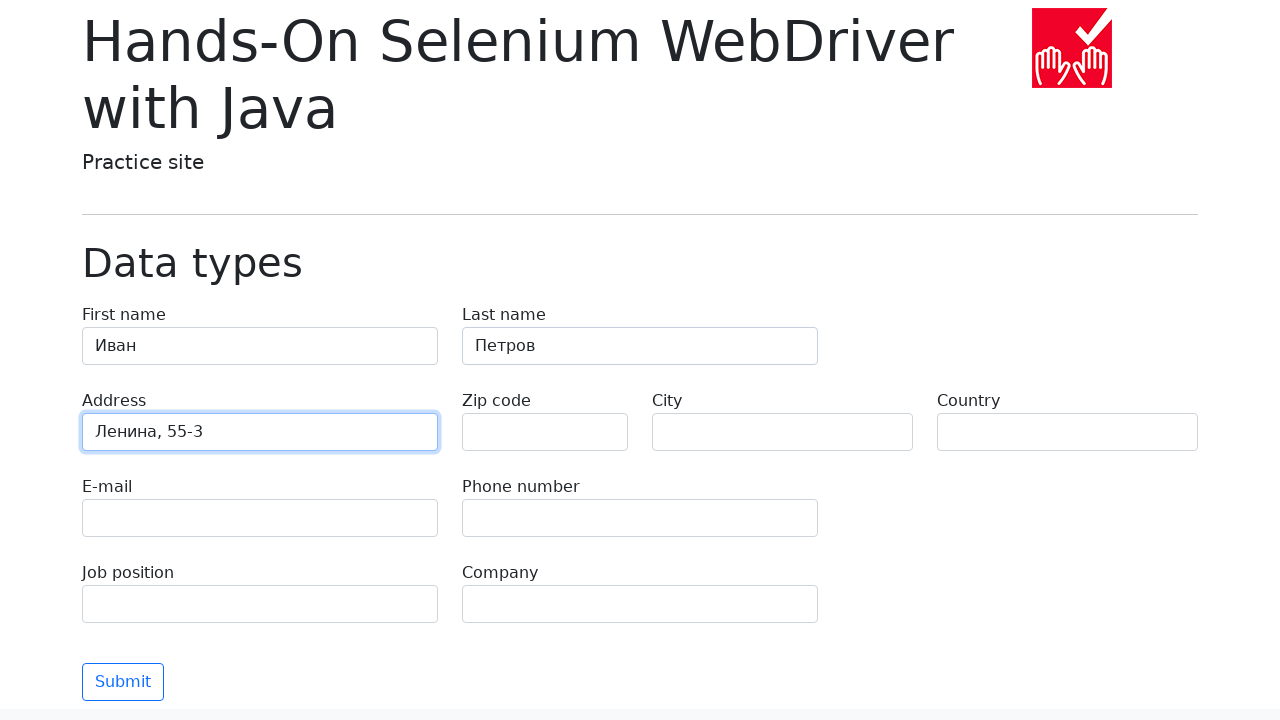

Filled email field with 'test@skypro.com' on [name='e-mail']
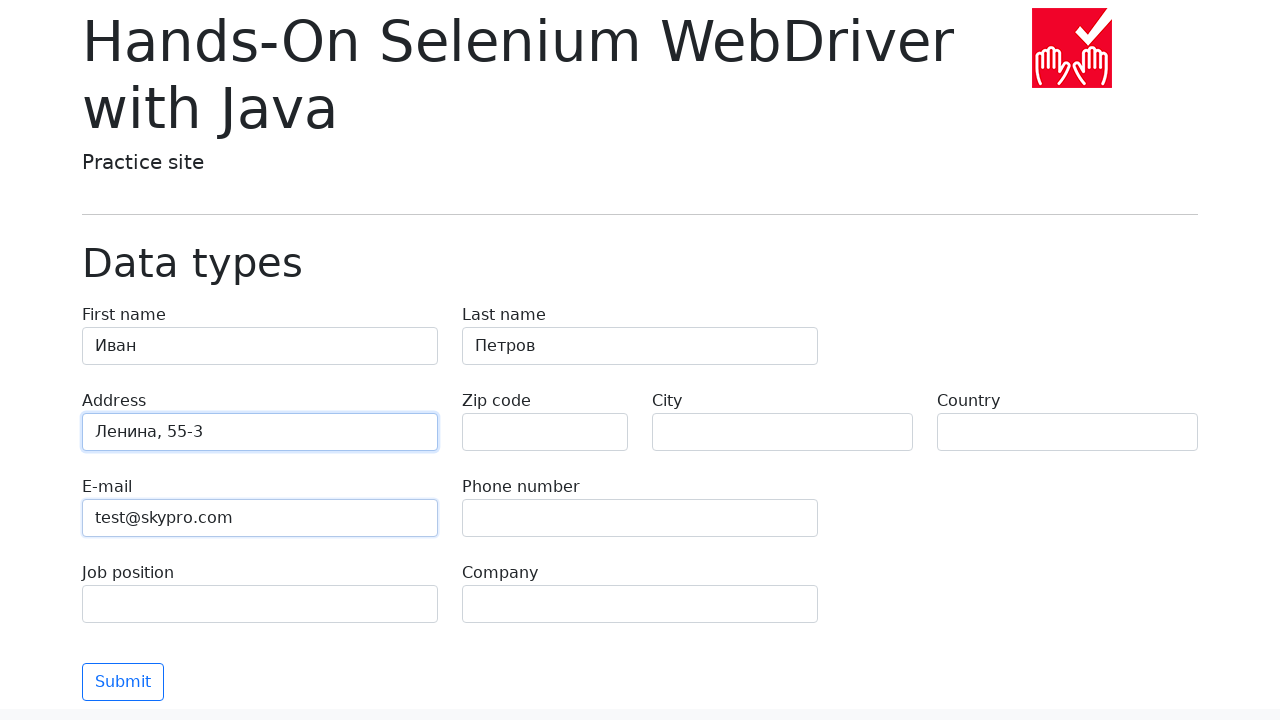

Filled phone field with '+7985899998787' on [name='phone']
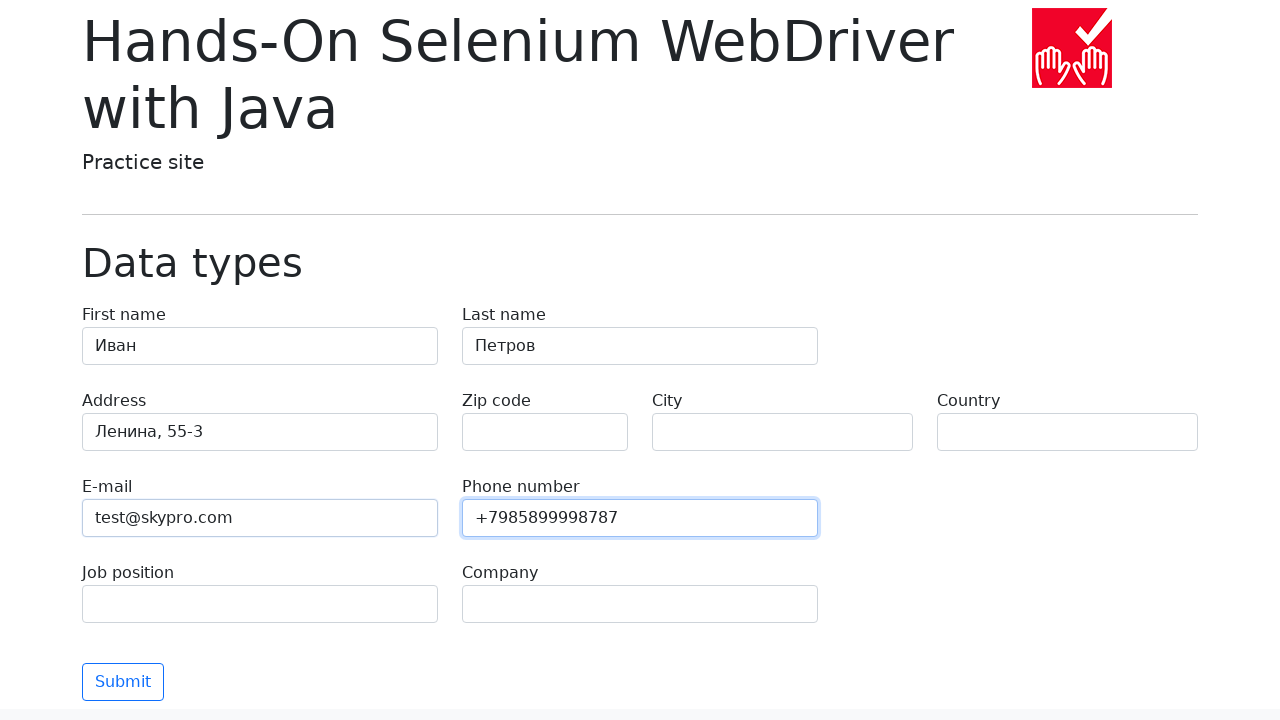

Left zip code field empty on [name='zip-code']
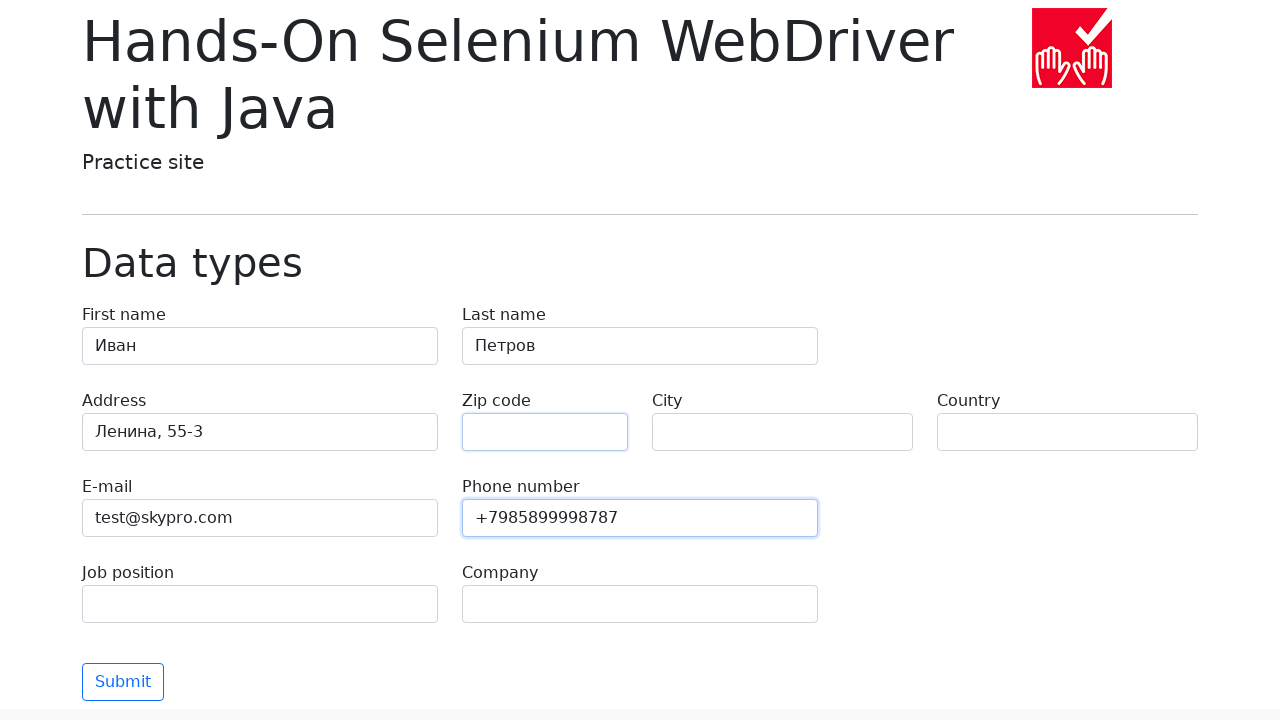

Filled city field with 'Москва' on [name='city']
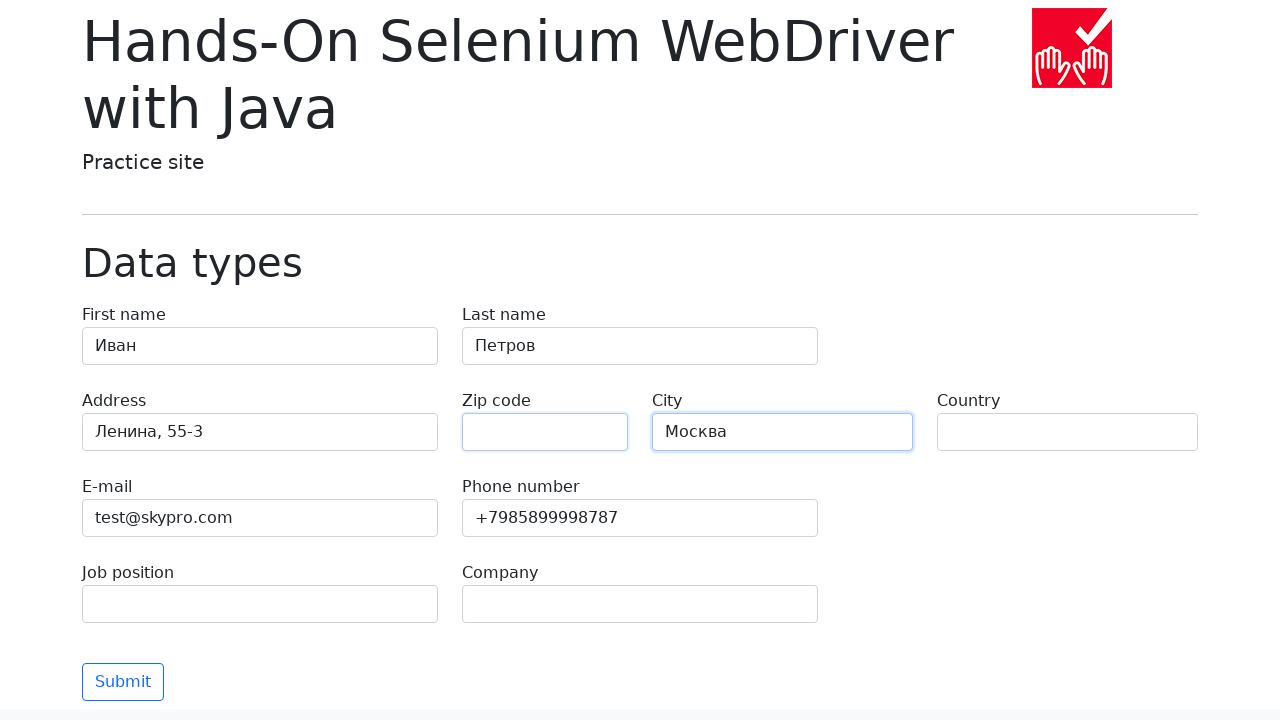

Filled country field with 'Россия' on [name='country']
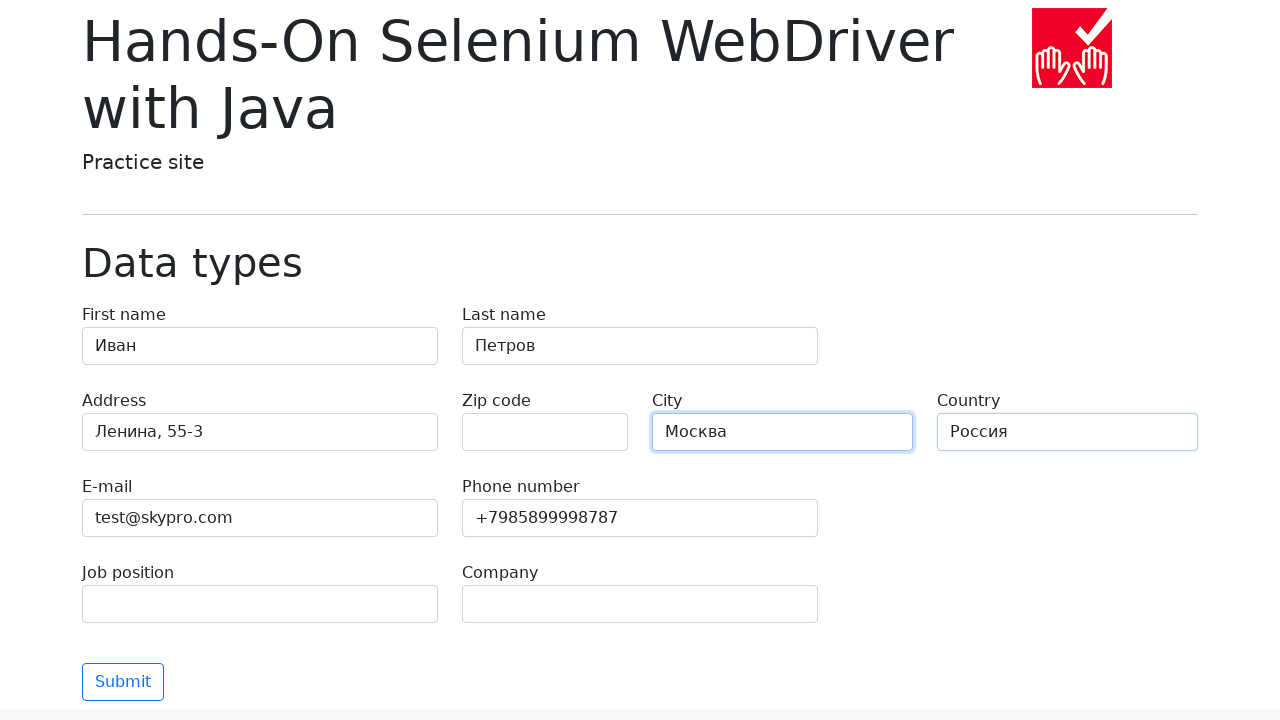

Filled job position field with 'QA' on [name='job-position']
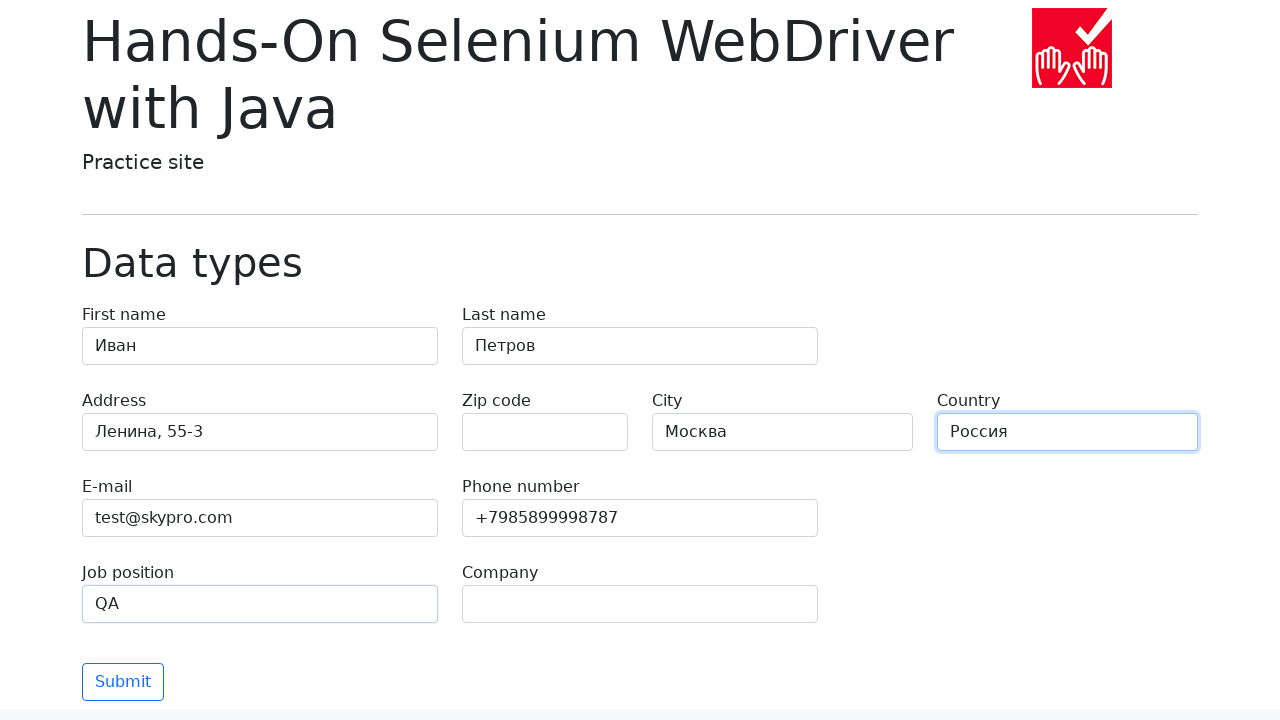

Filled company field with 'SkyPro' on [name='company']
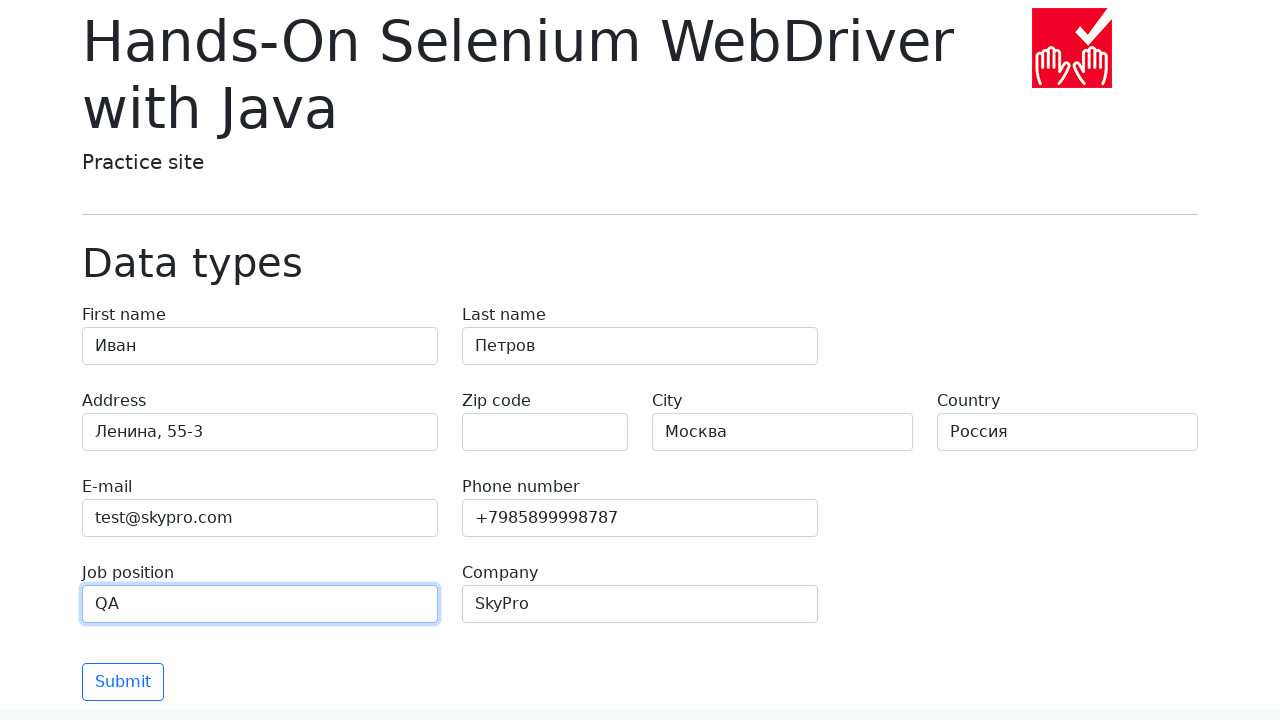

Clicked Submit button to validate form at (123, 682) on button.btn
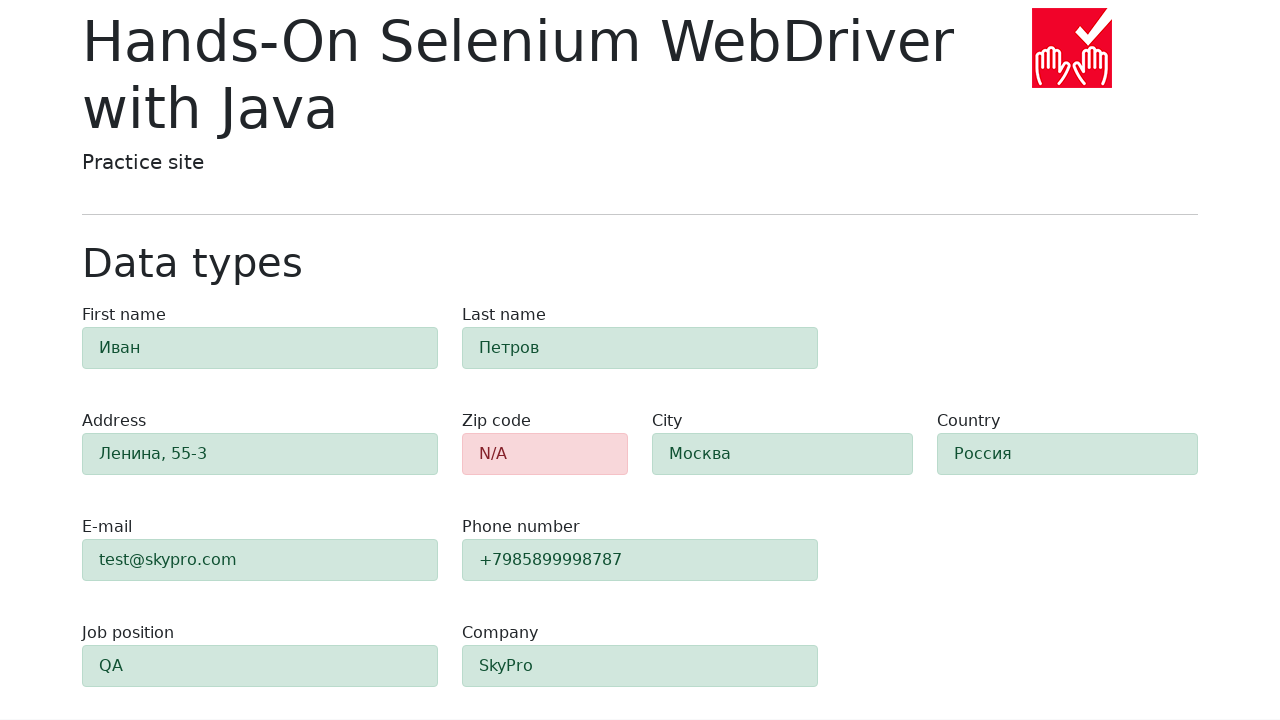

Waited for form validation to complete
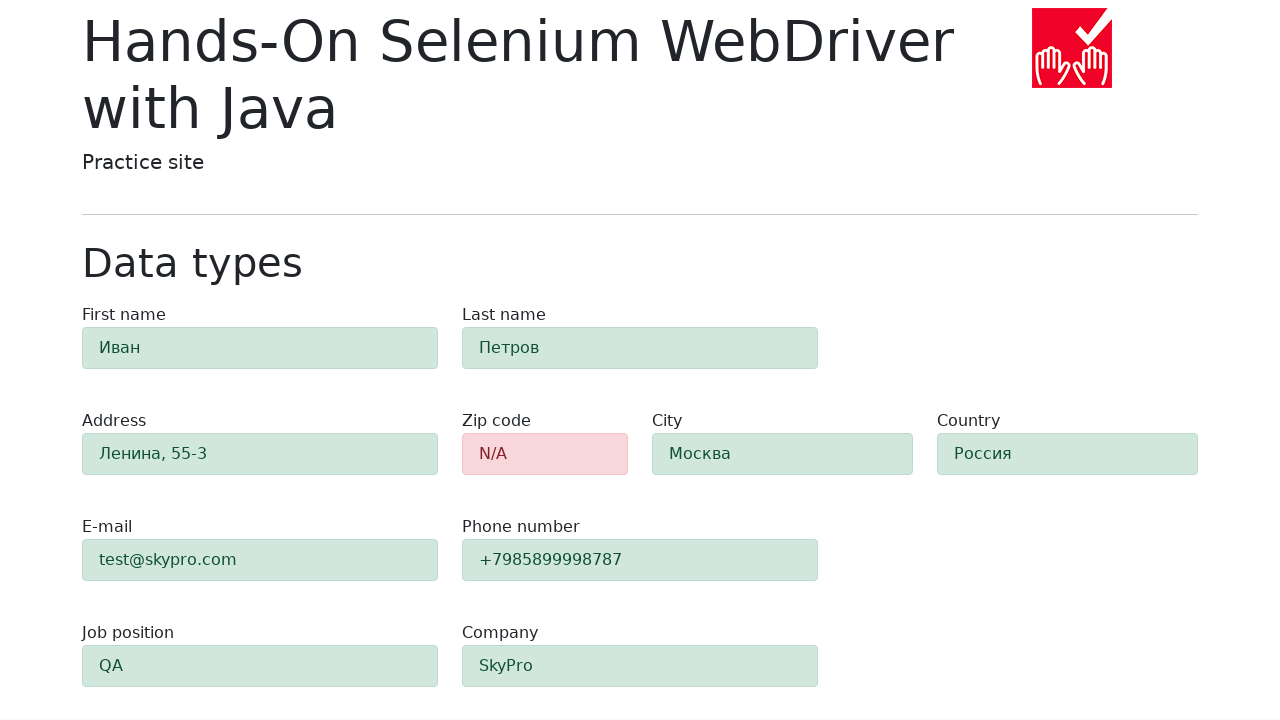

Verified zip code field is highlighted in red (danger class present)
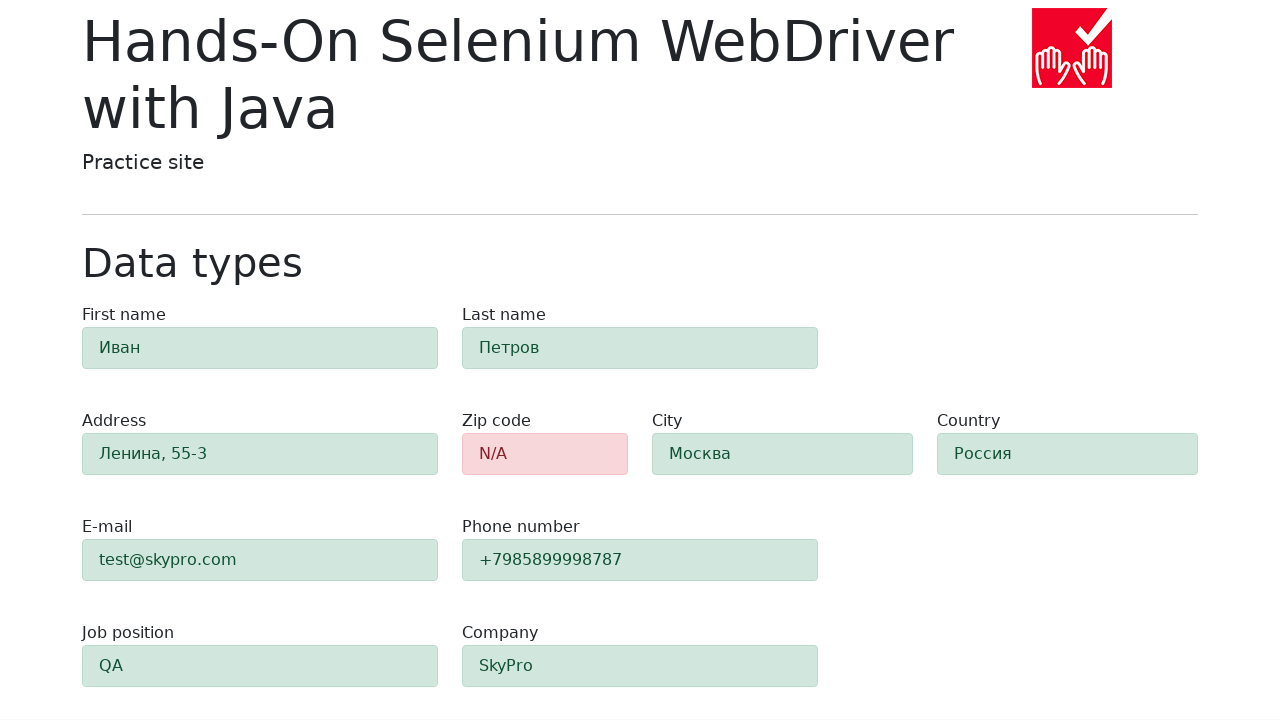

Verified #first-name field is highlighted in green (success class present)
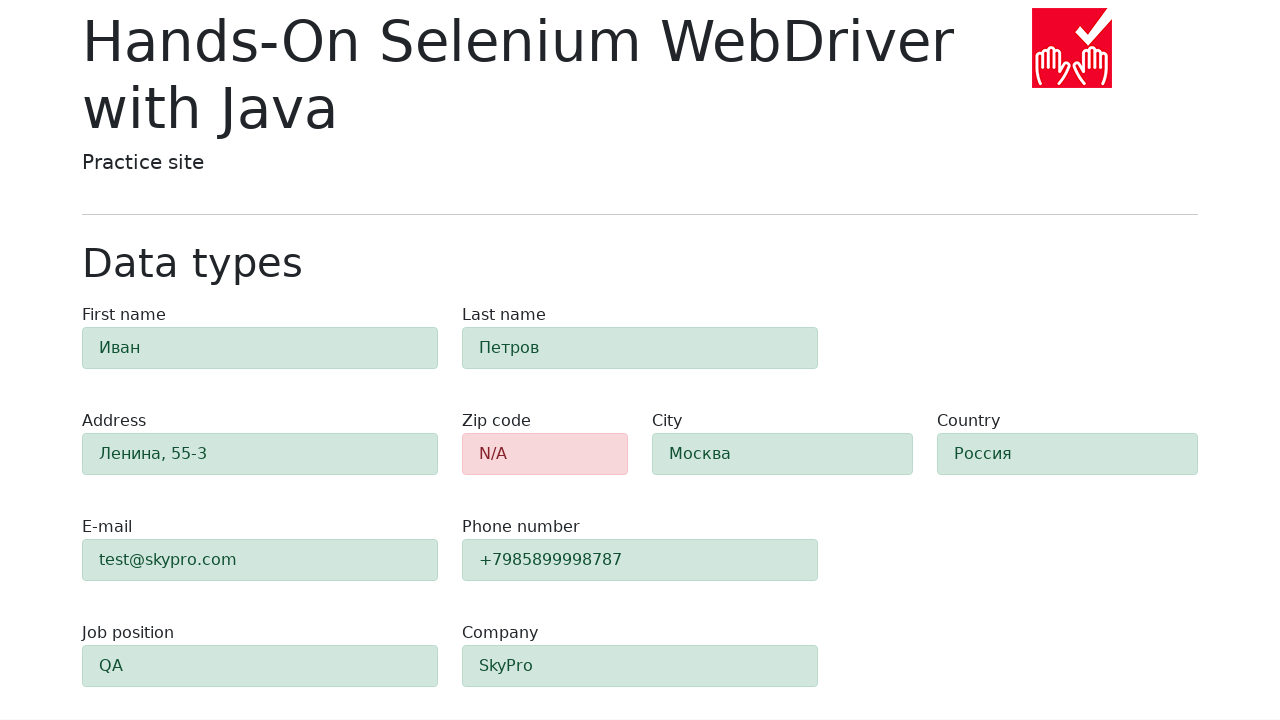

Verified #last-name field is highlighted in green (success class present)
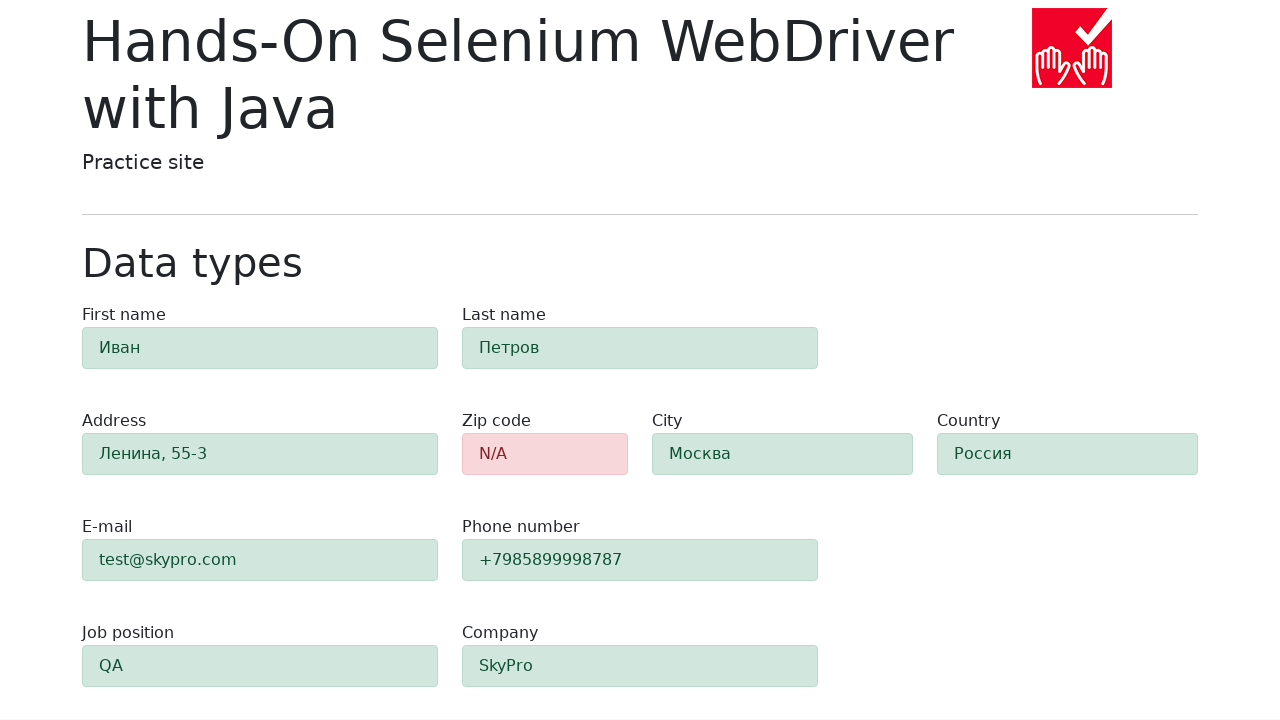

Verified #address field is highlighted in green (success class present)
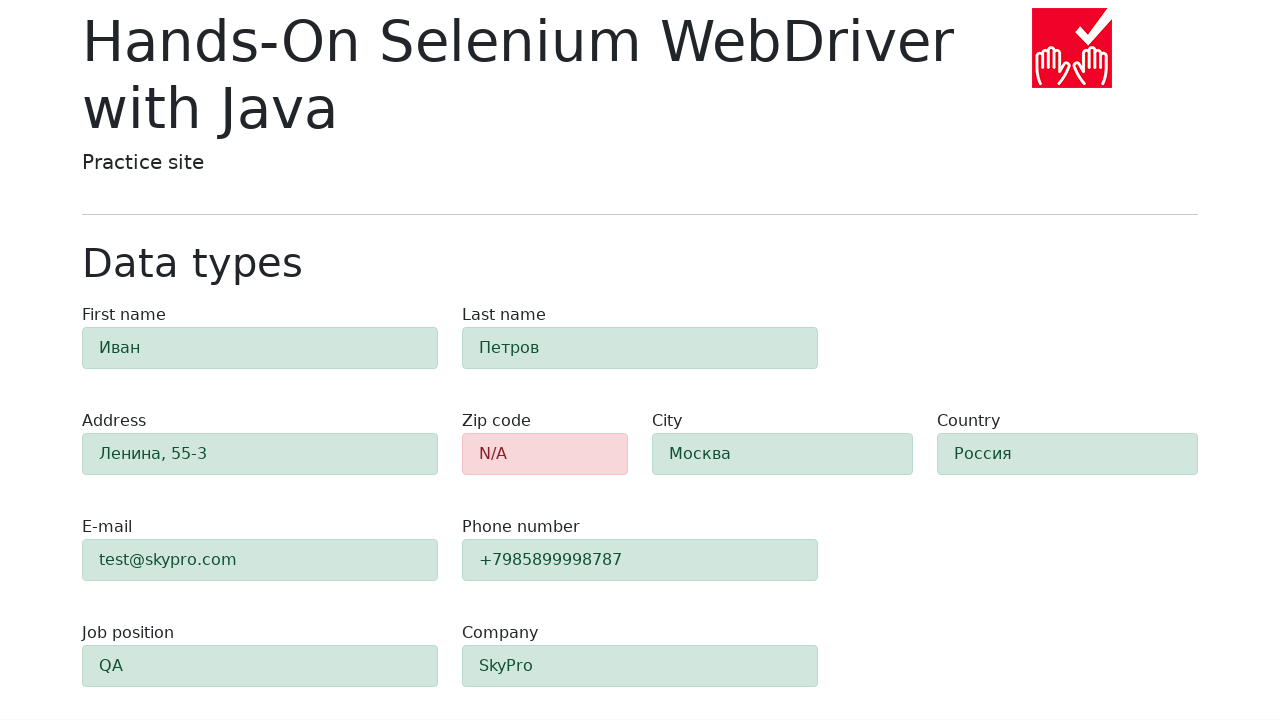

Verified #e-mail field is highlighted in green (success class present)
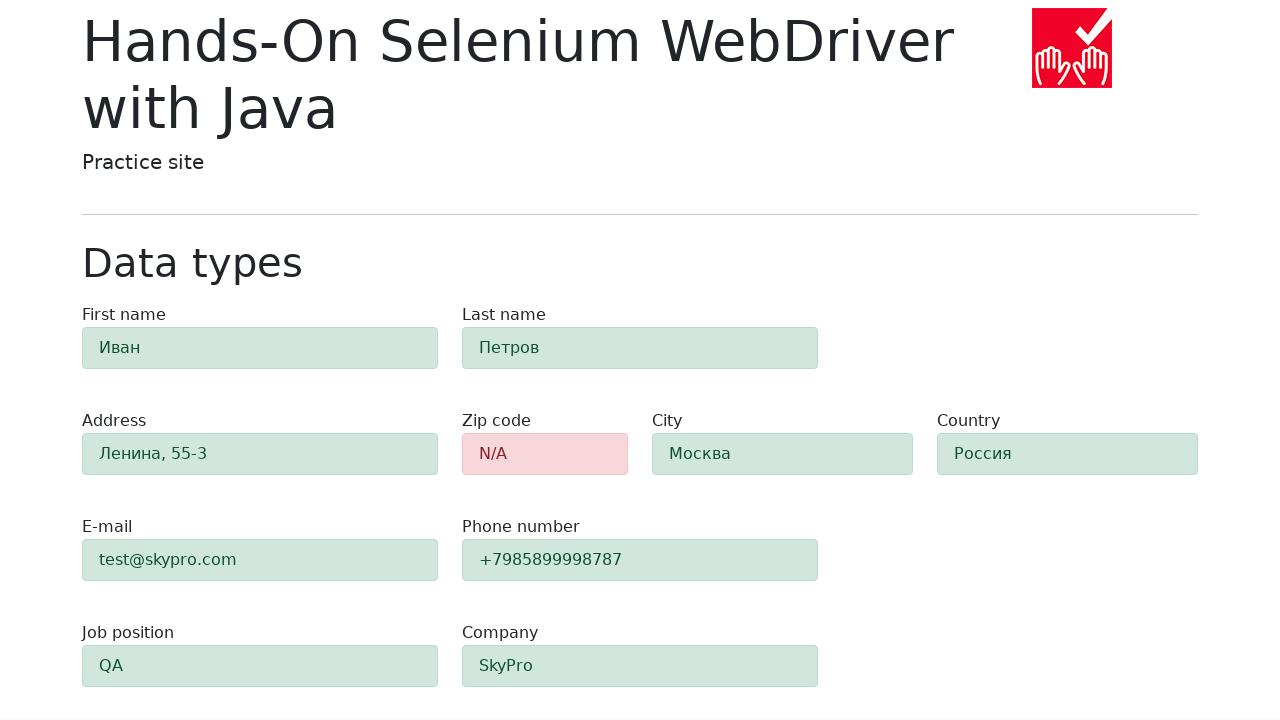

Verified #phone field is highlighted in green (success class present)
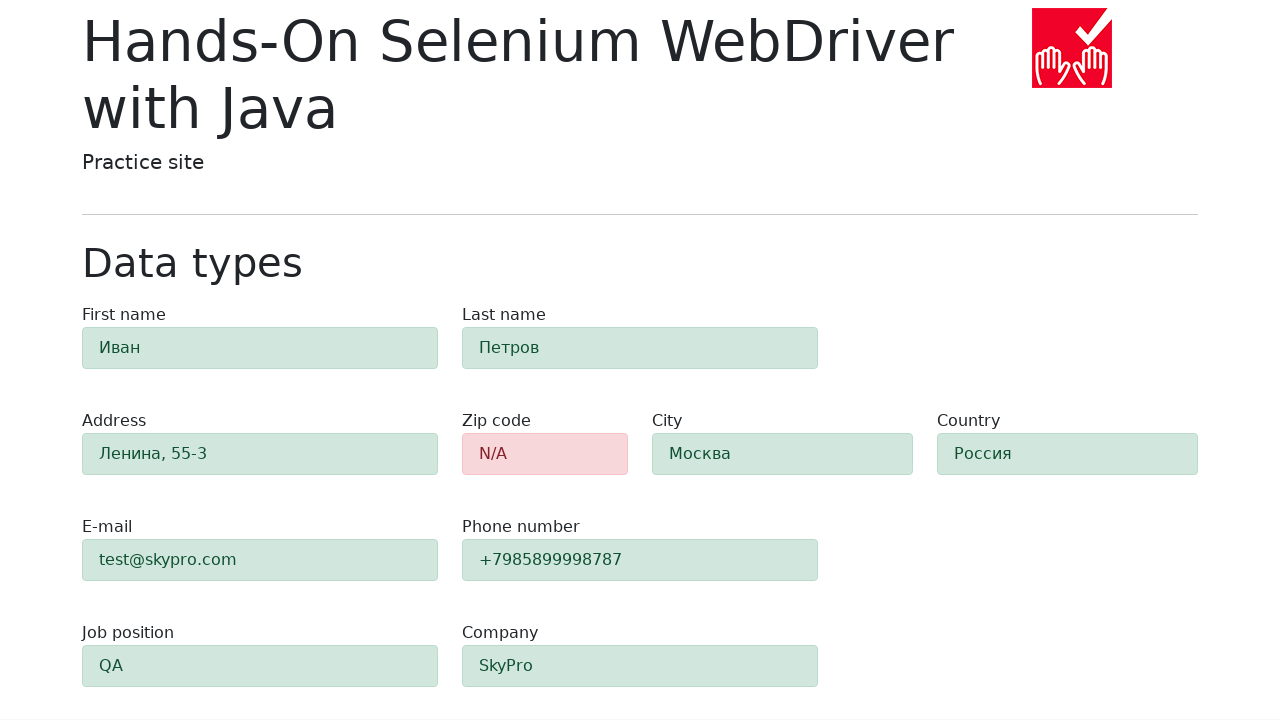

Verified #city field is highlighted in green (success class present)
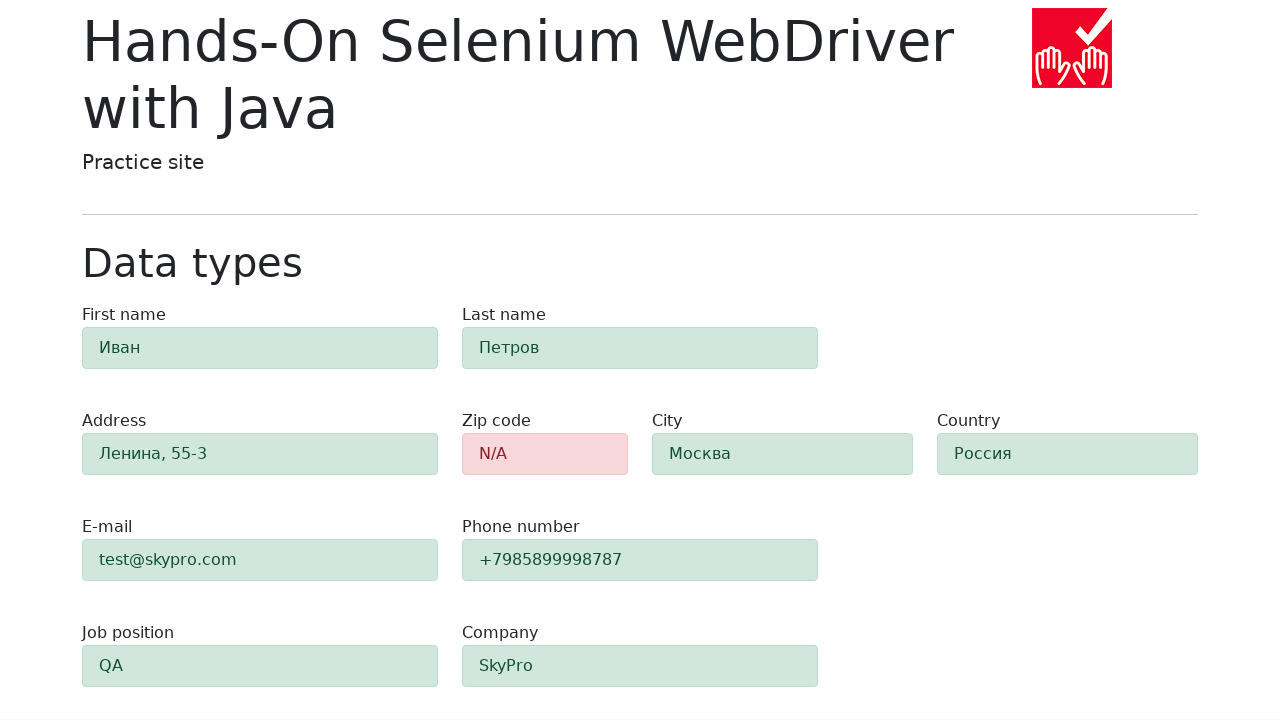

Verified #country field is highlighted in green (success class present)
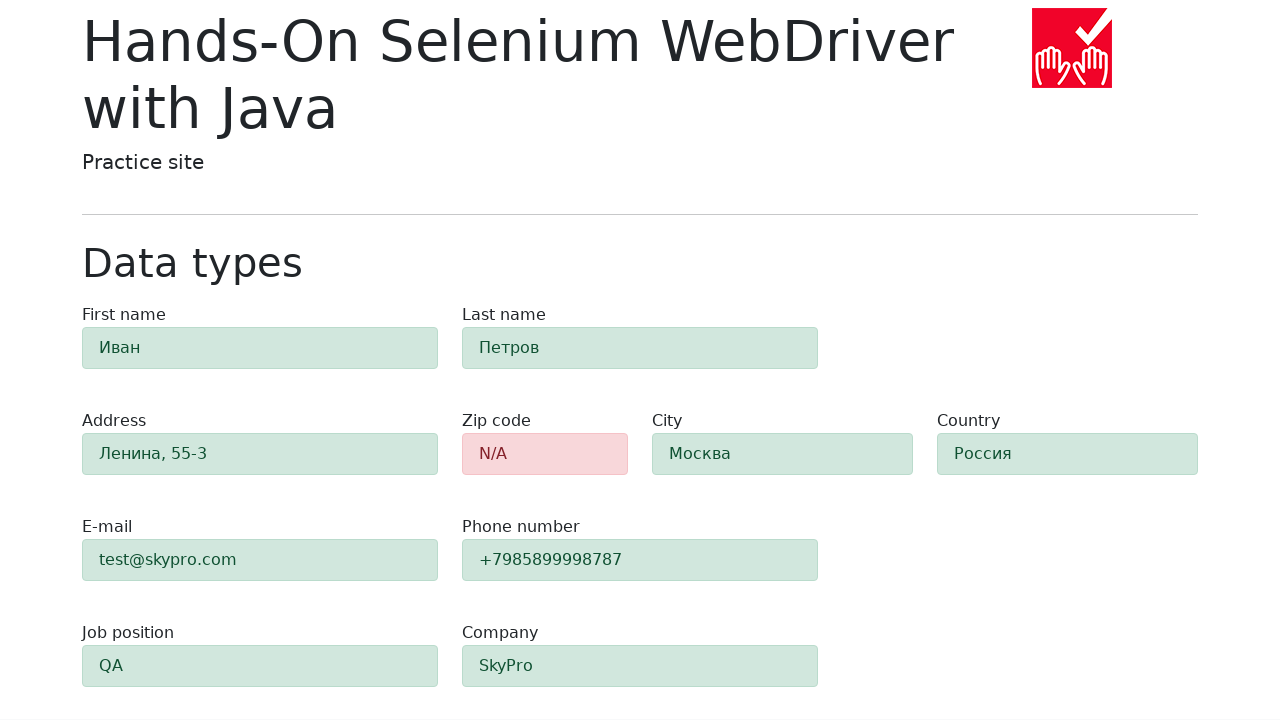

Verified #job-position field is highlighted in green (success class present)
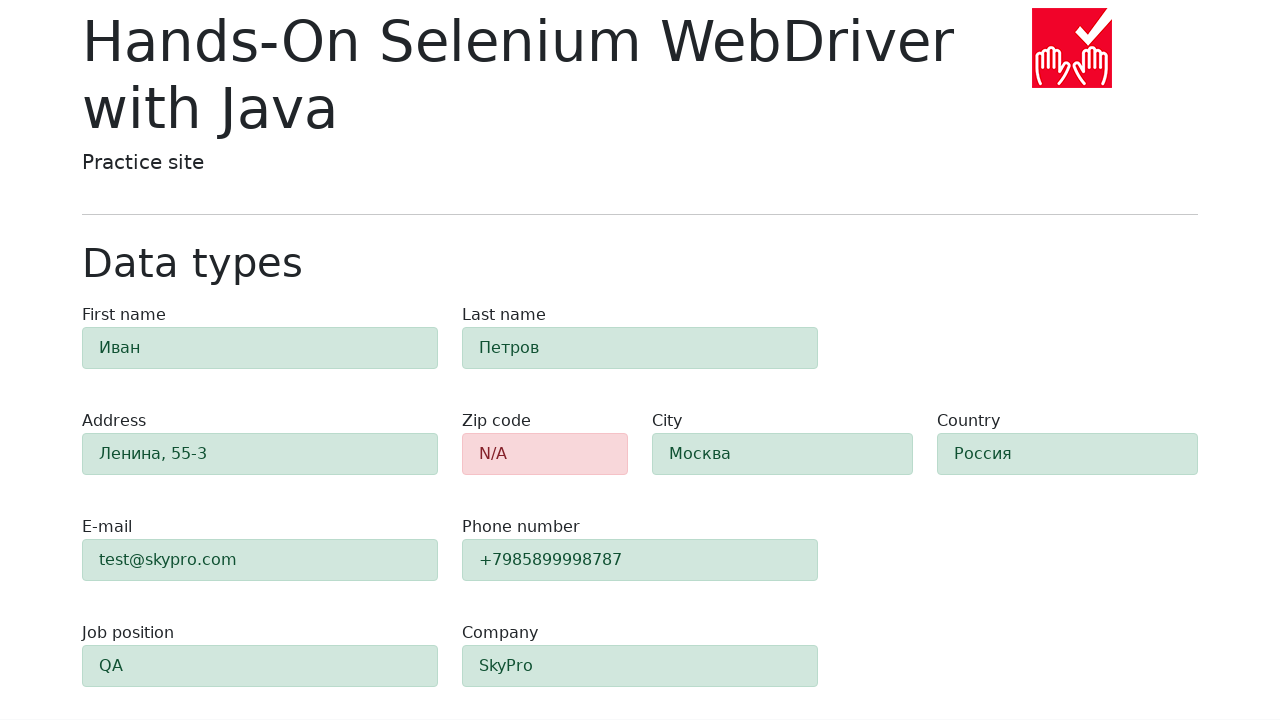

Verified #company field is highlighted in green (success class present)
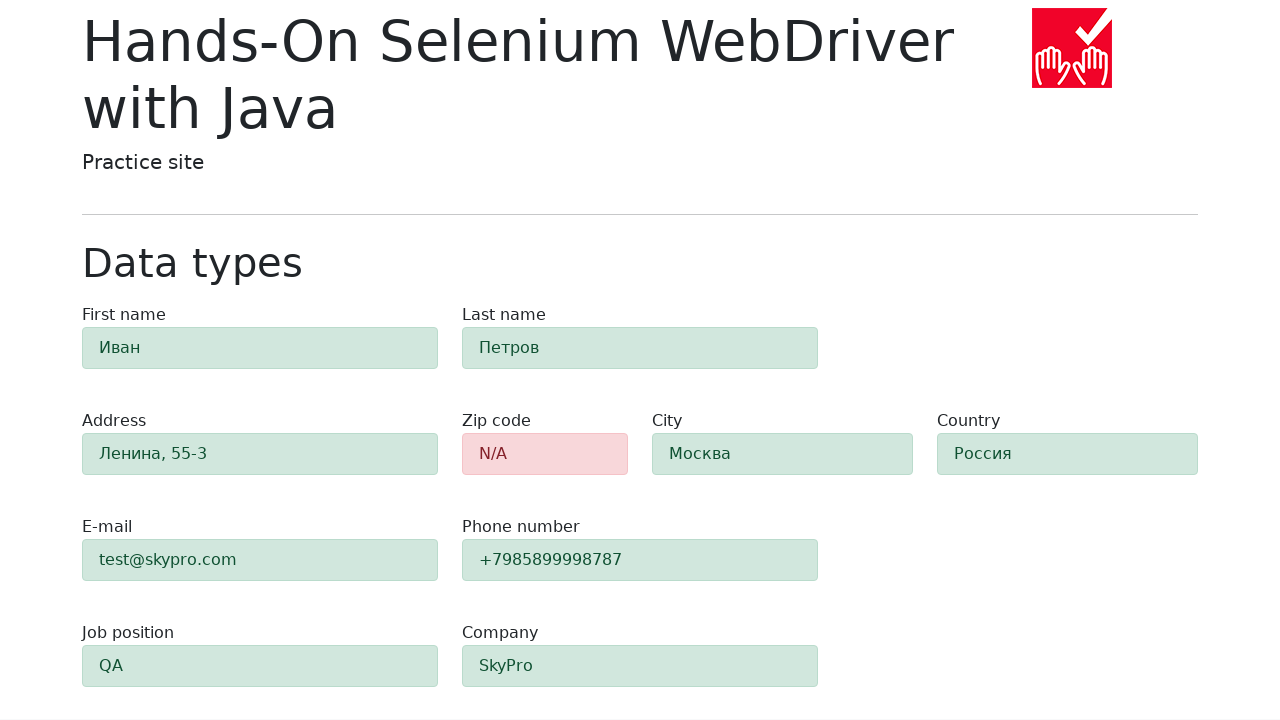

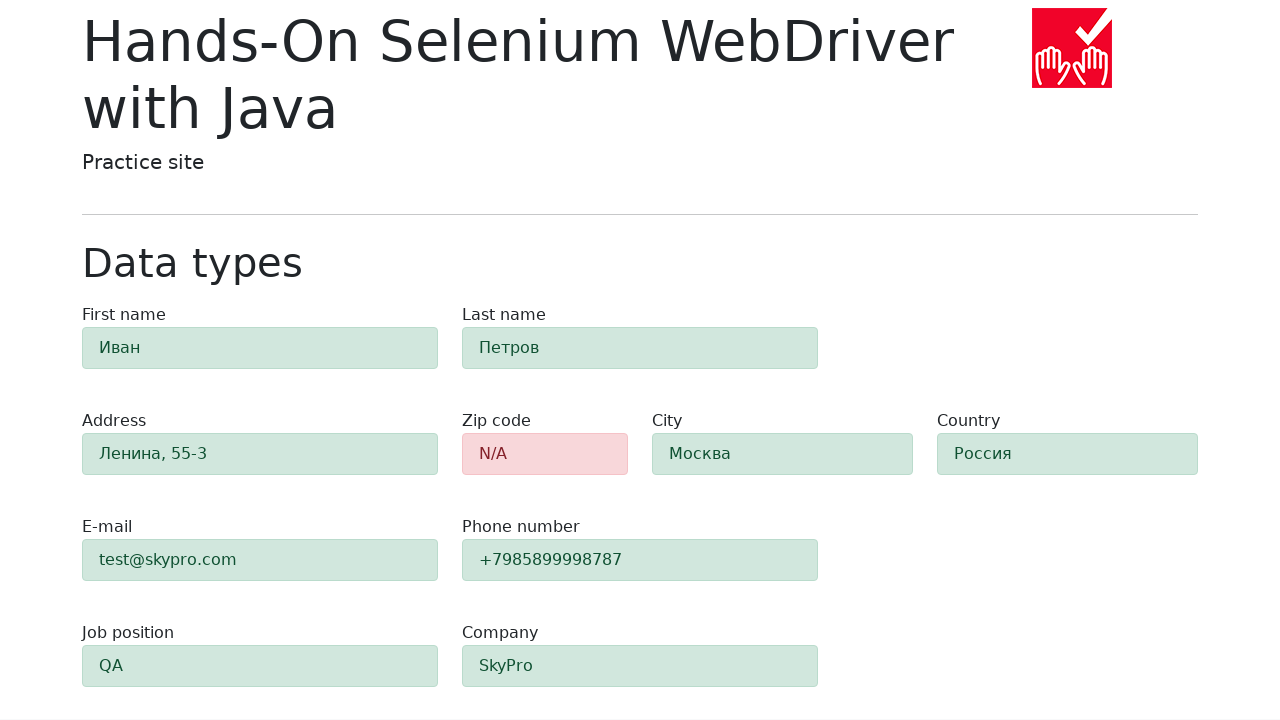